Tests input functionality by navigating to a number input field and entering a numeric value

Starting URL: http://the-internet.herokuapp.com/inputs

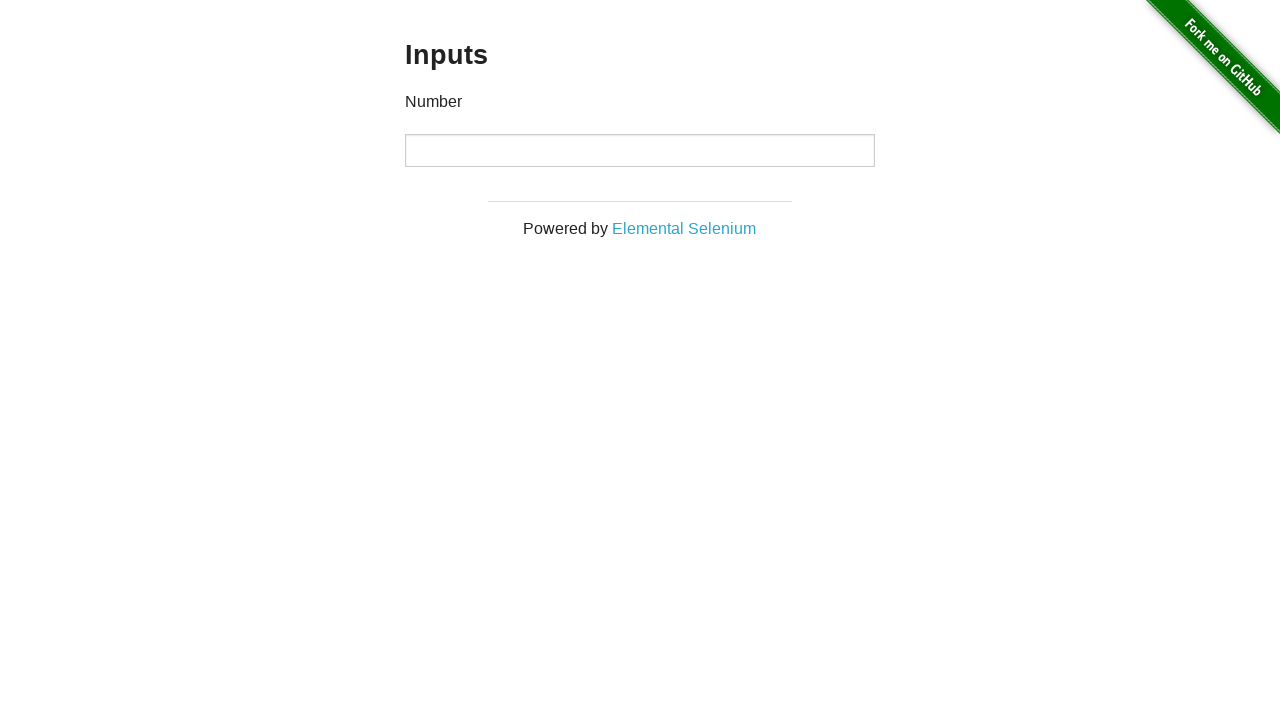

Navigated to inputs test page
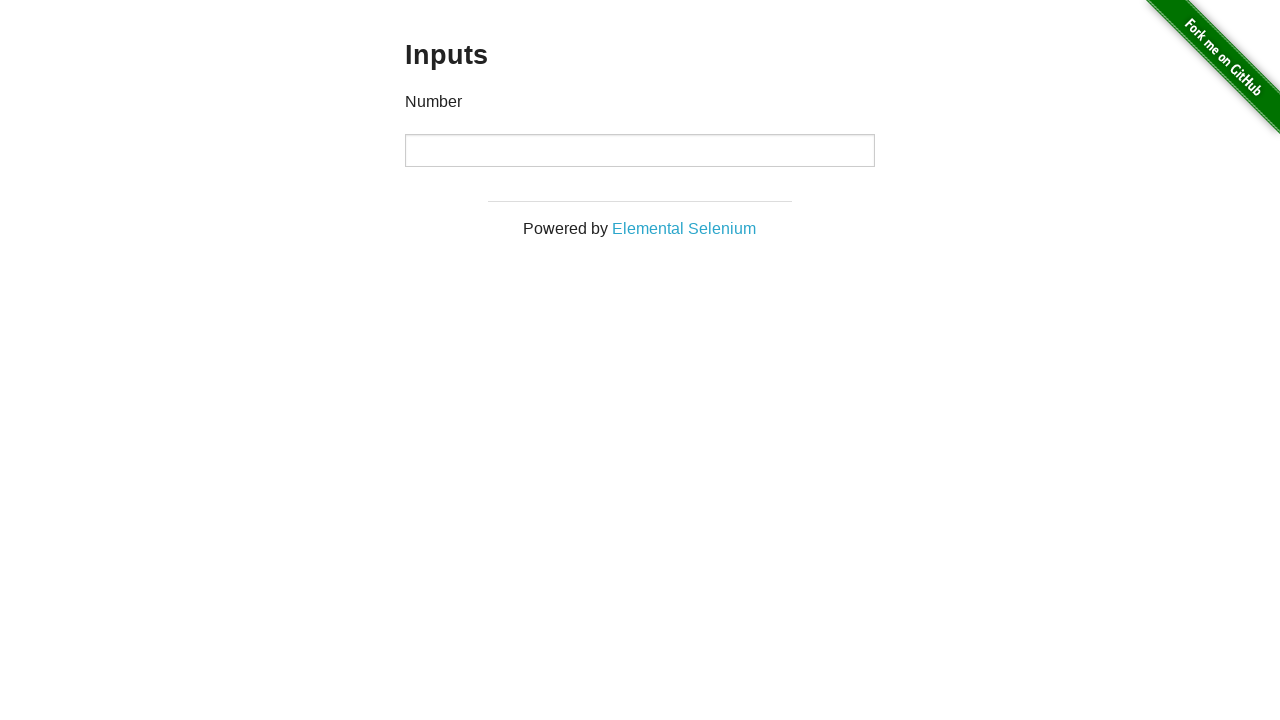

Entered numeric value '42' into the input field on //div/input
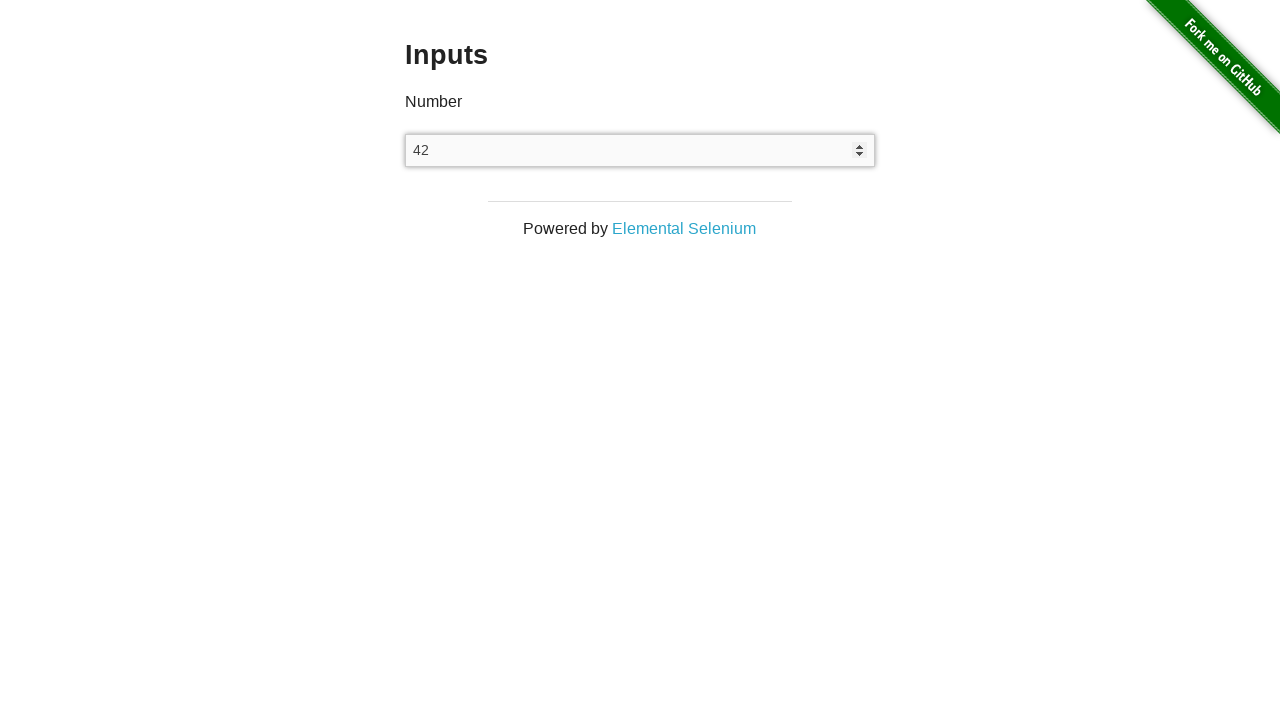

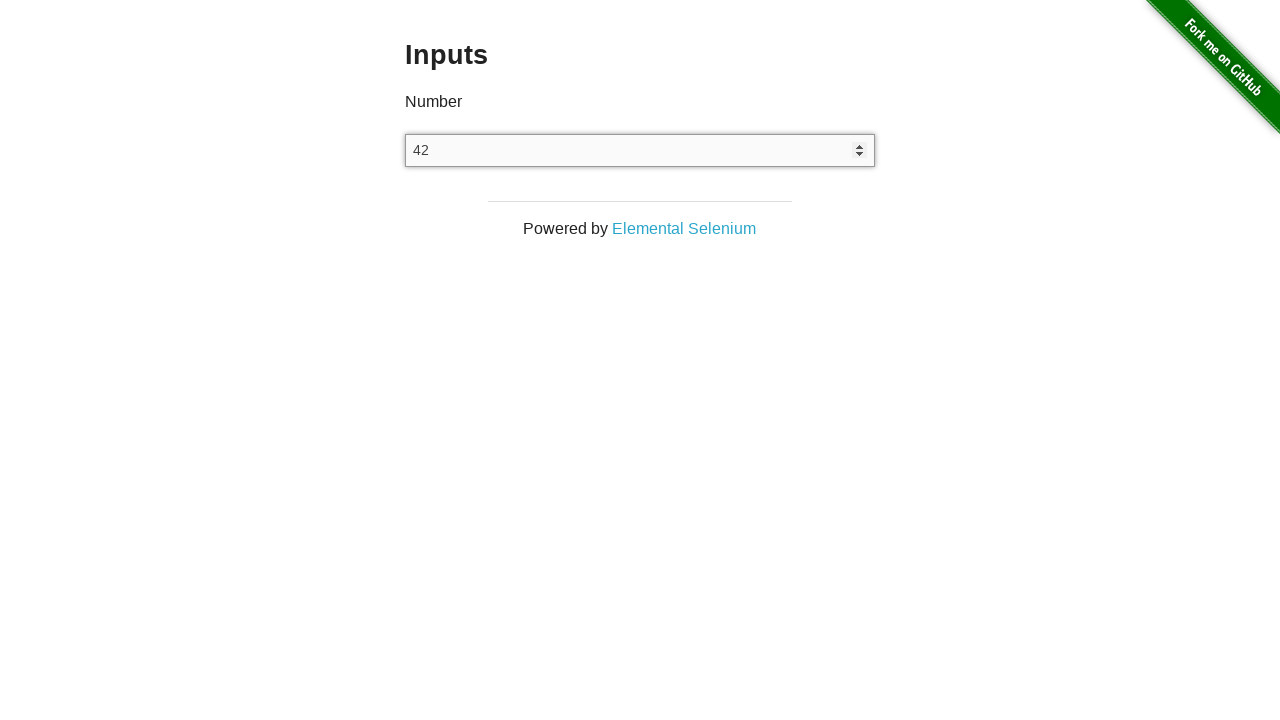